Tests basic browser navigation functionality including navigating between pages, using back/forward buttons, and refreshing the page on Rahul Shetty Academy website

Starting URL: https://rahulshettyacademy.com

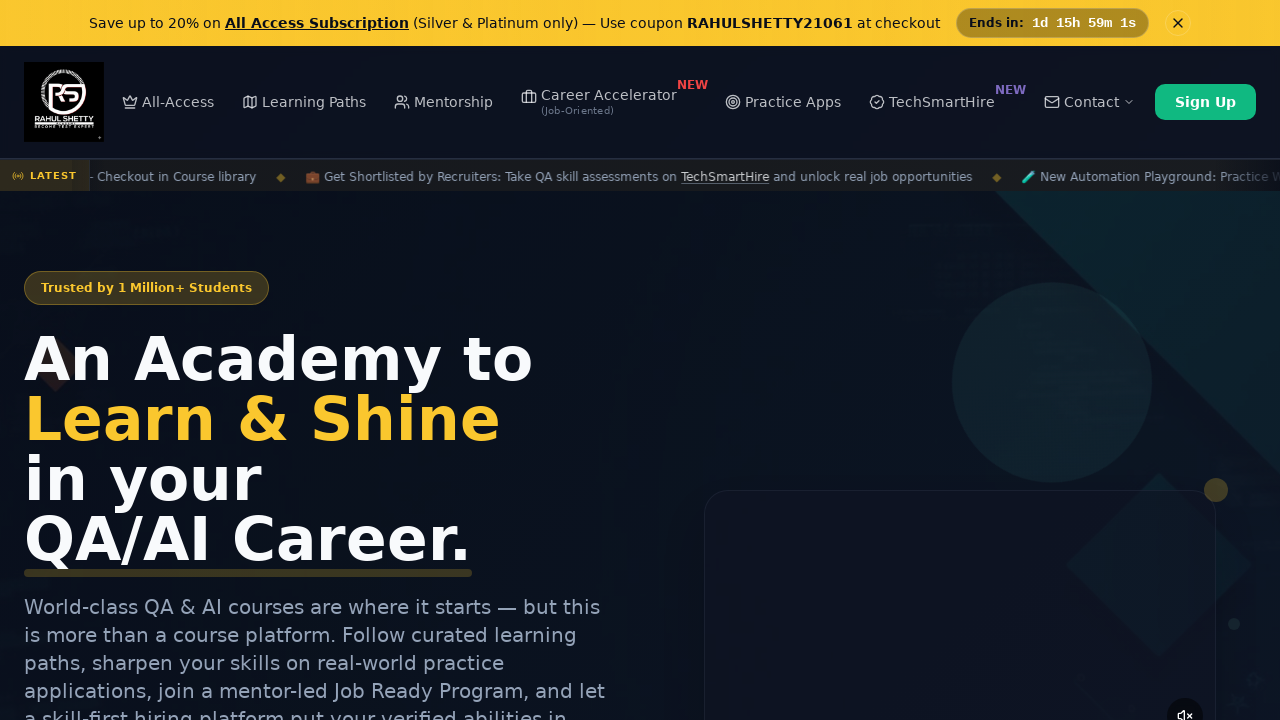

Navigated to Selenium Practice page on Rahul Shetty Academy
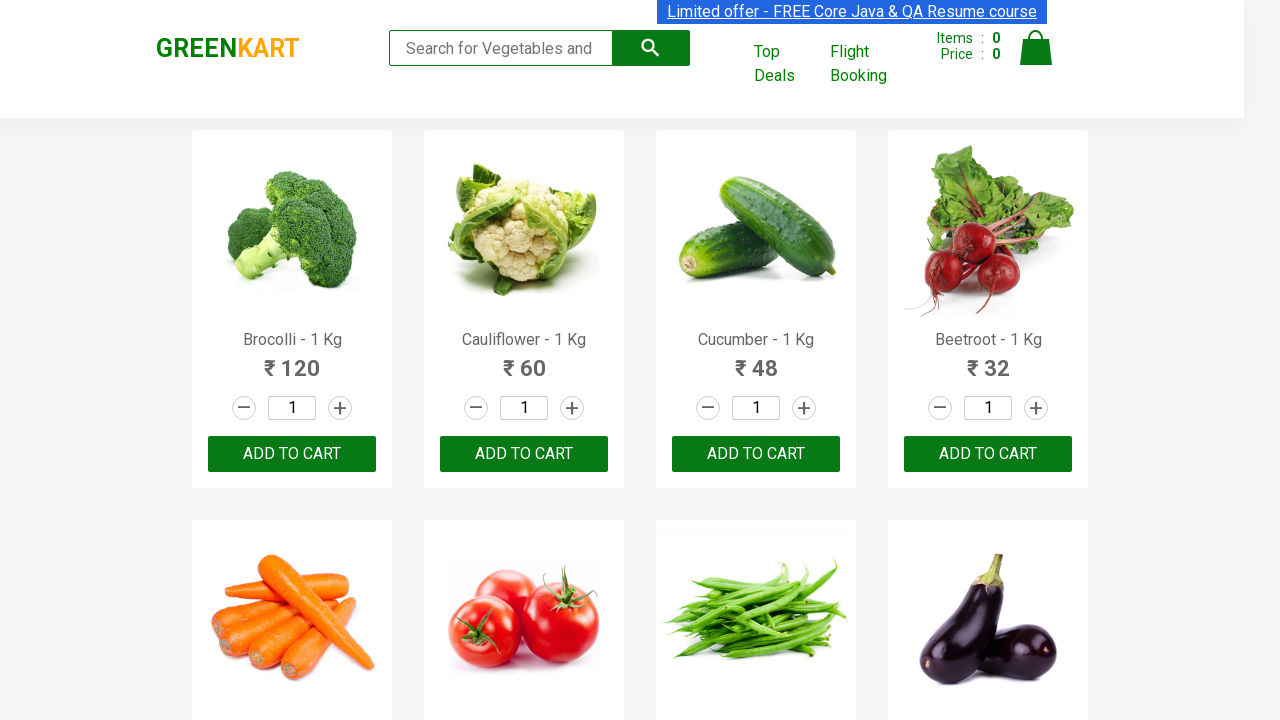

Navigated back to previous page using back button
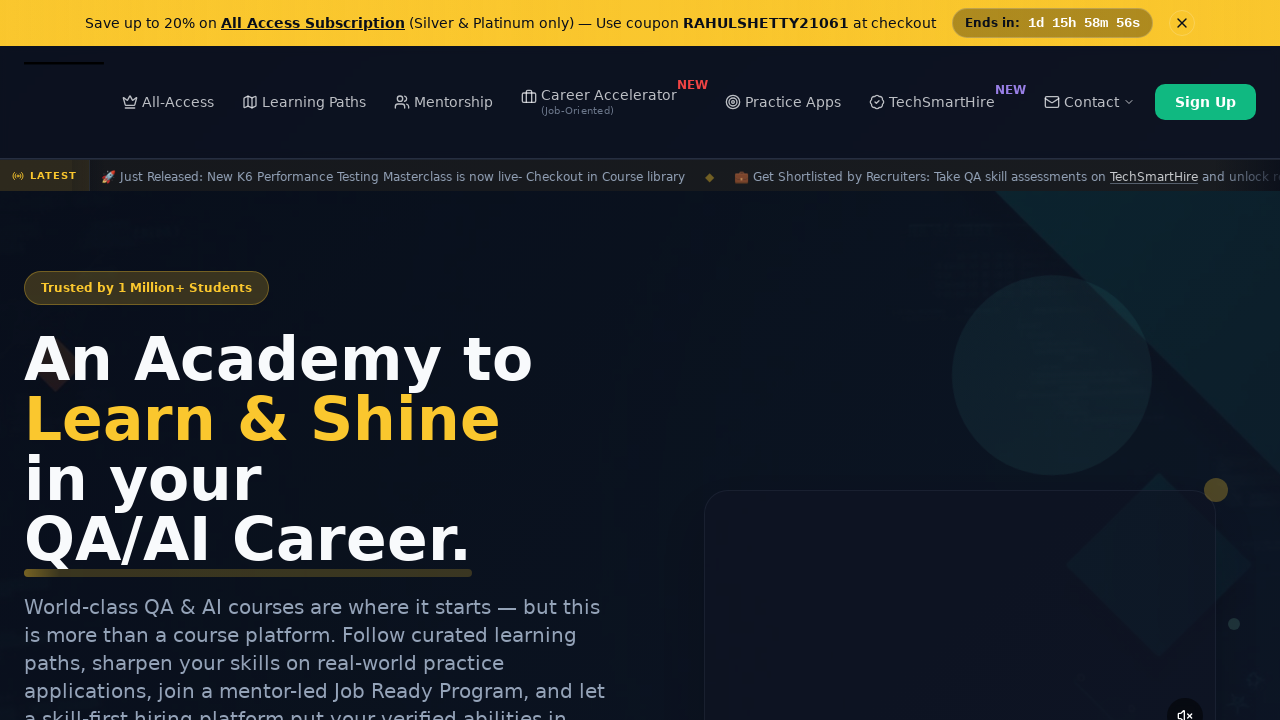

Refreshed the current page
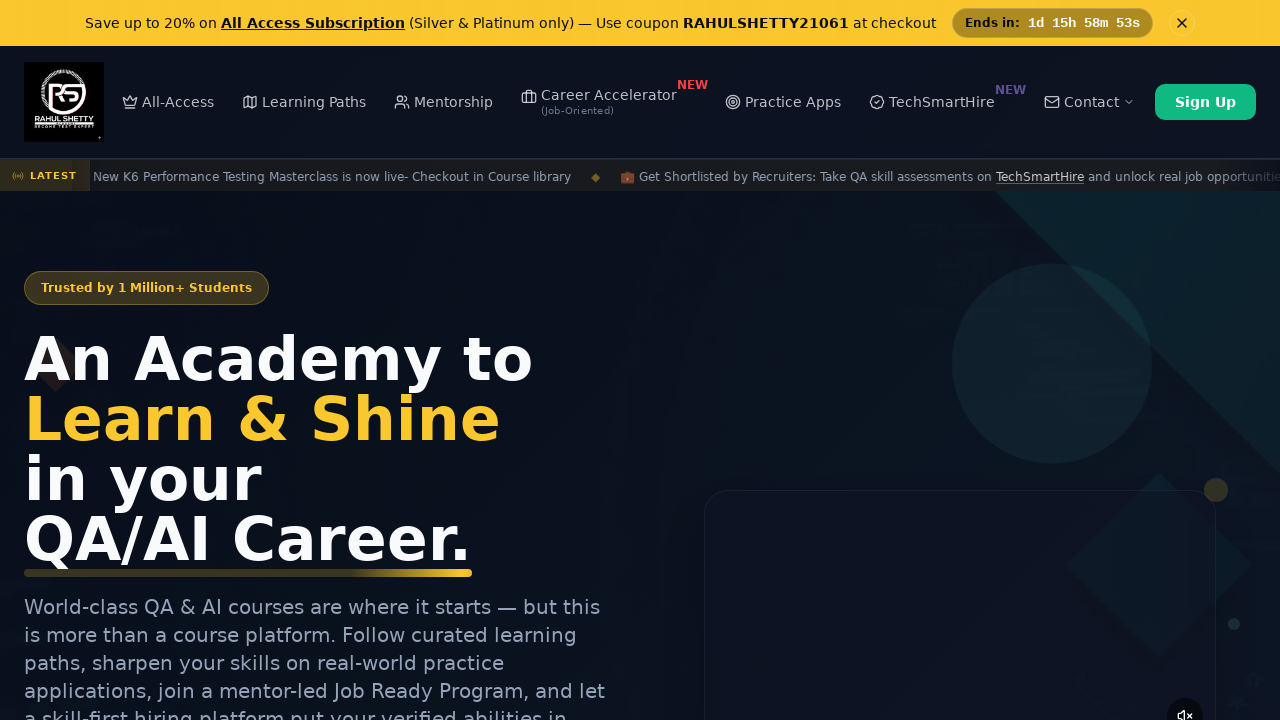

Navigated forward to Selenium Practice page again using forward button
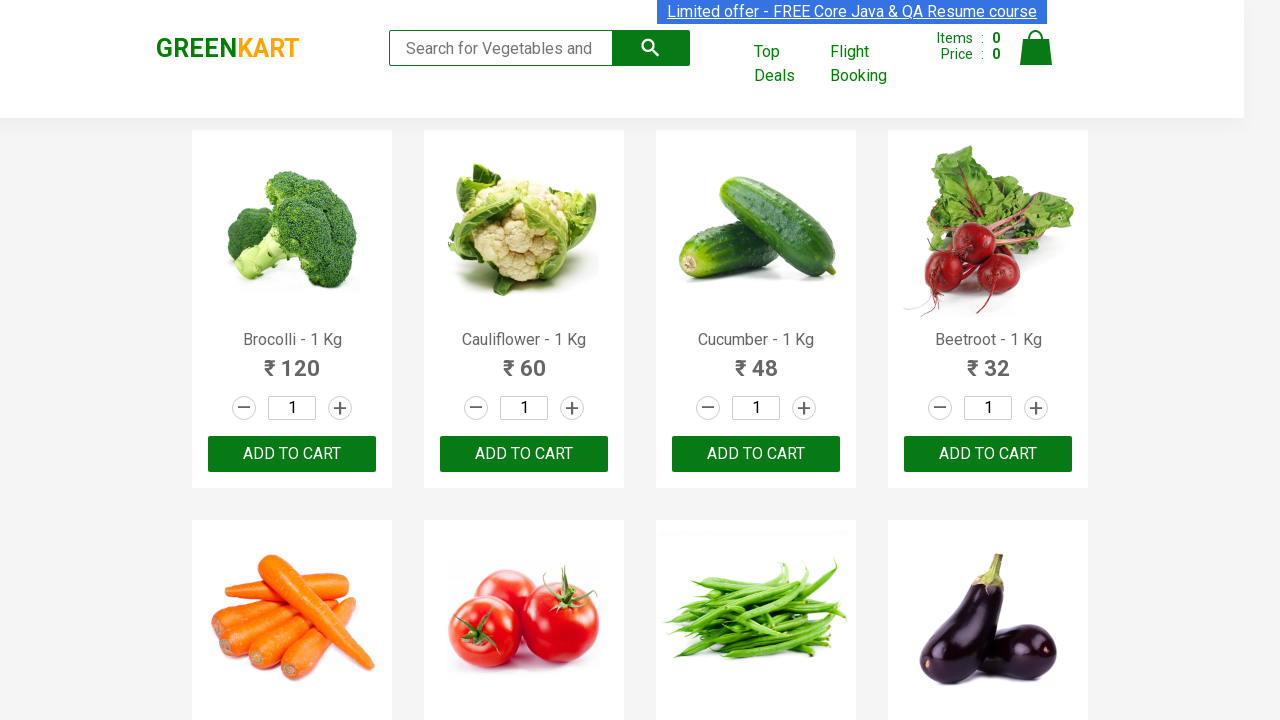

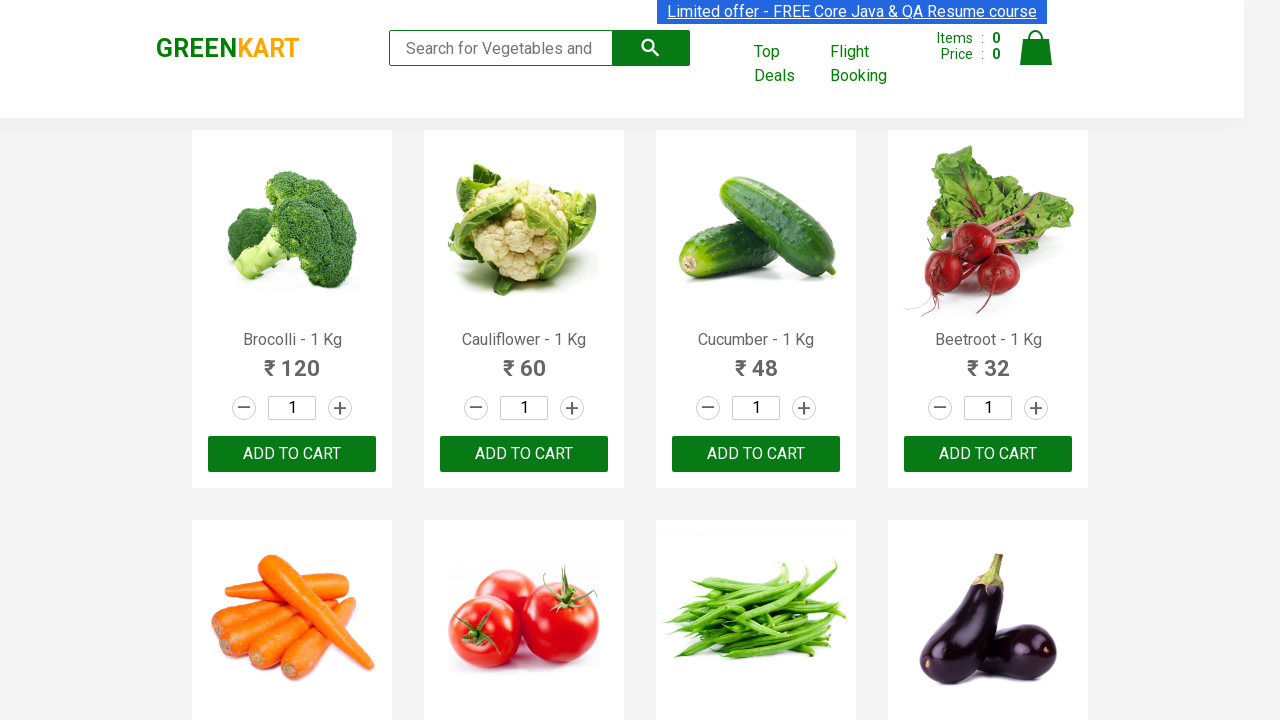